Tests opening a new browser tab from the DemoQA site by navigating to the Browser Windows section and clicking the "New Tab" button, then verifying content in the new tab.

Starting URL: https://demoqa.com/

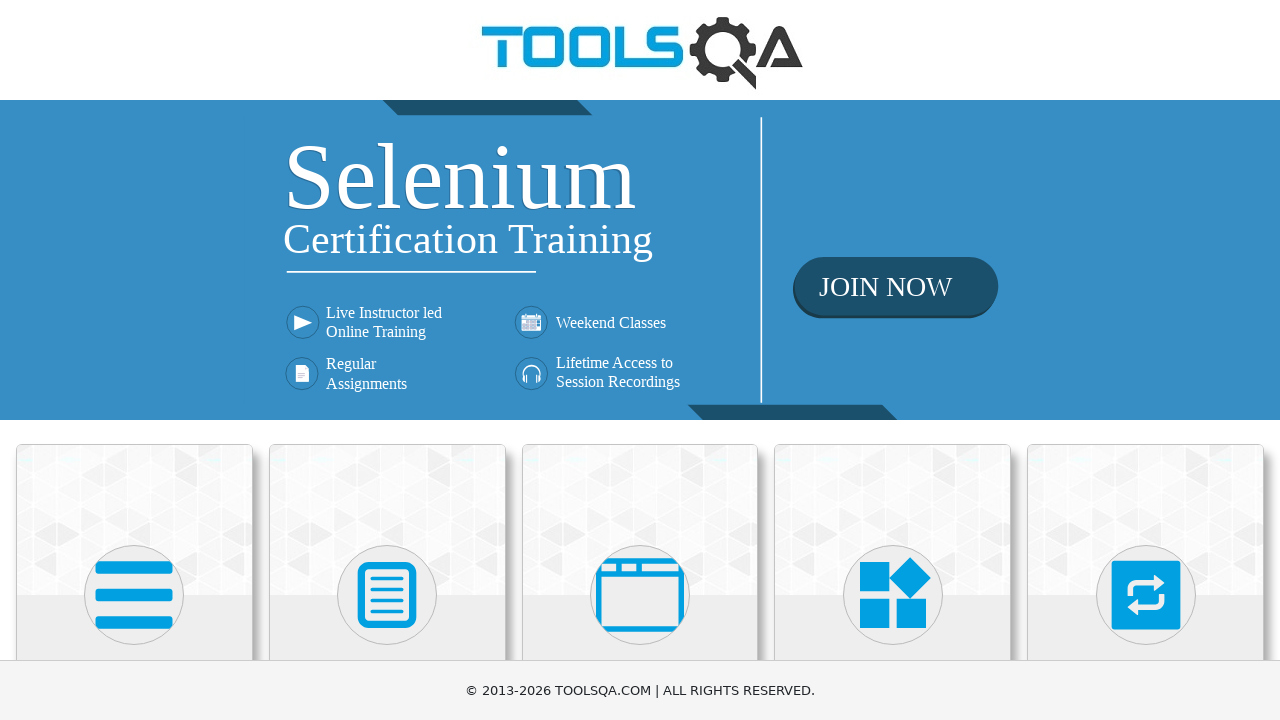

Scrolled to 'Alerts, Frame & Windows' card
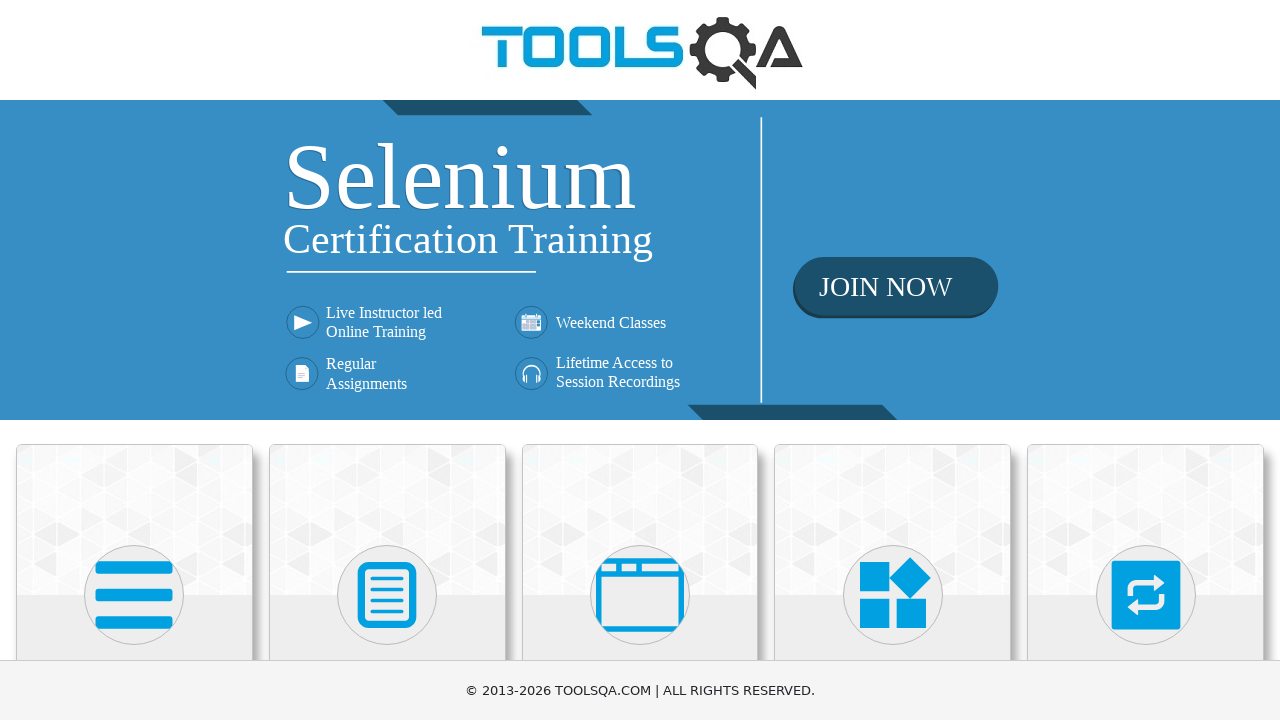

Clicked on 'Alerts, Frame & Windows' card at (640, 360) on xpath=//div[@class='card-body']//h5[contains(text(),'Alerts, Frame & Windows')]
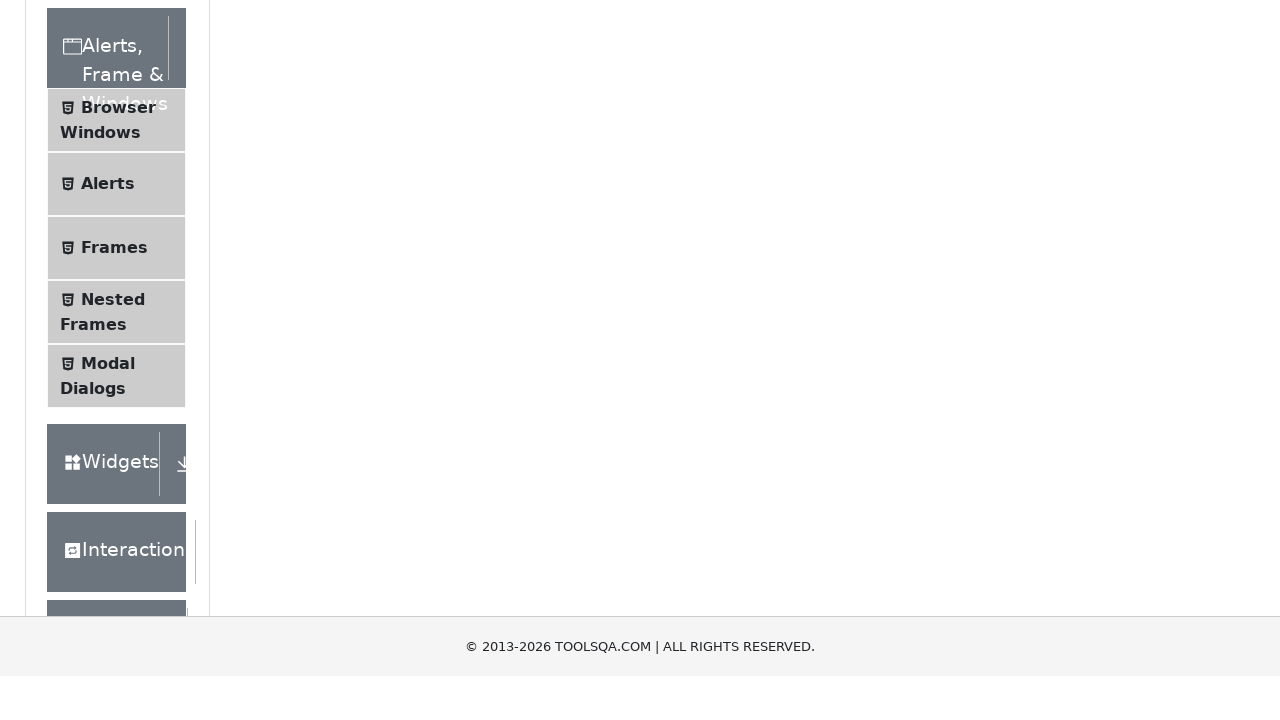

Clicked on 'Browser Windows' menu item at (118, 424) on xpath=//span[contains(text(),'Browser Windows')]
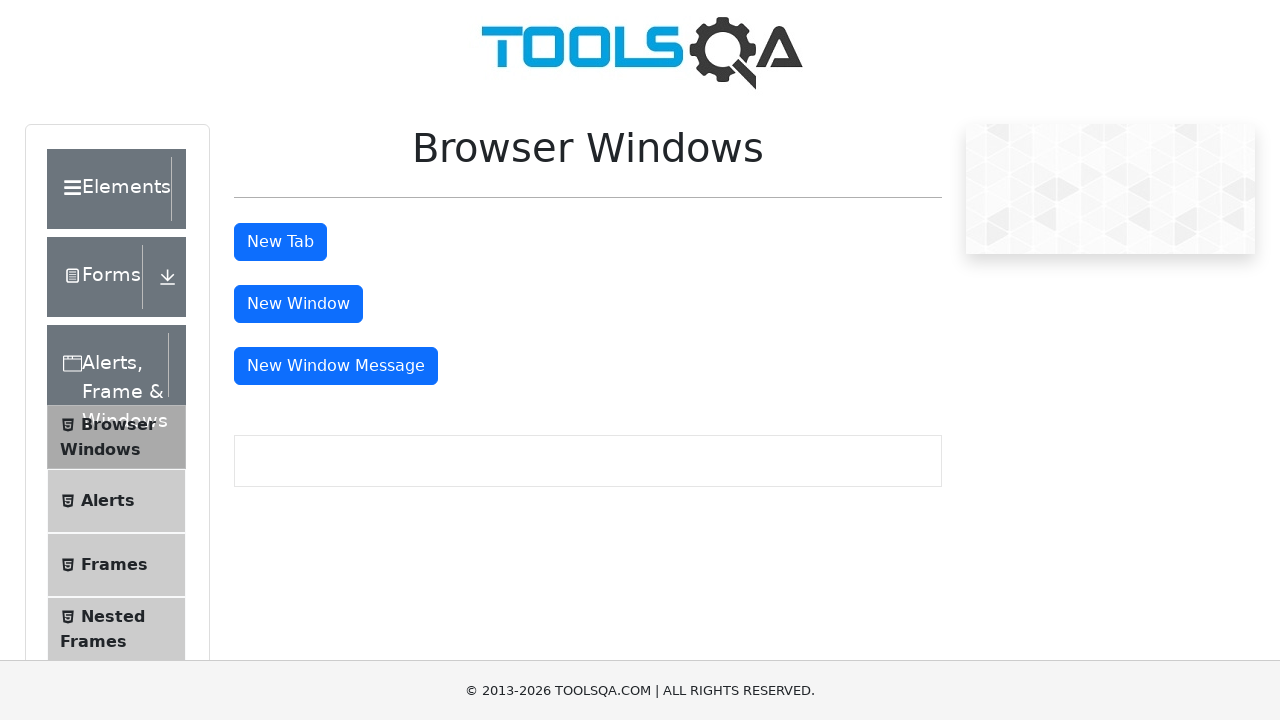

Clicked 'New Tab' button at (280, 242) on xpath=//button[@id='tabButton']
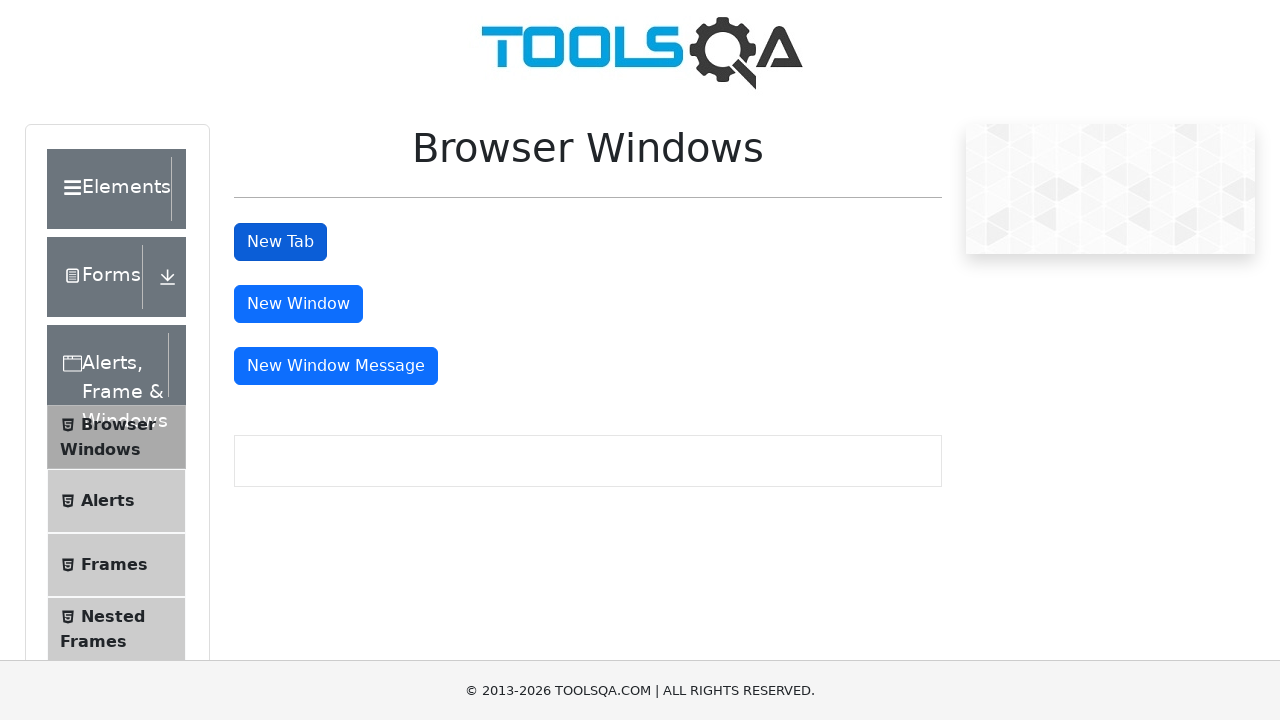

New tab loaded and ready
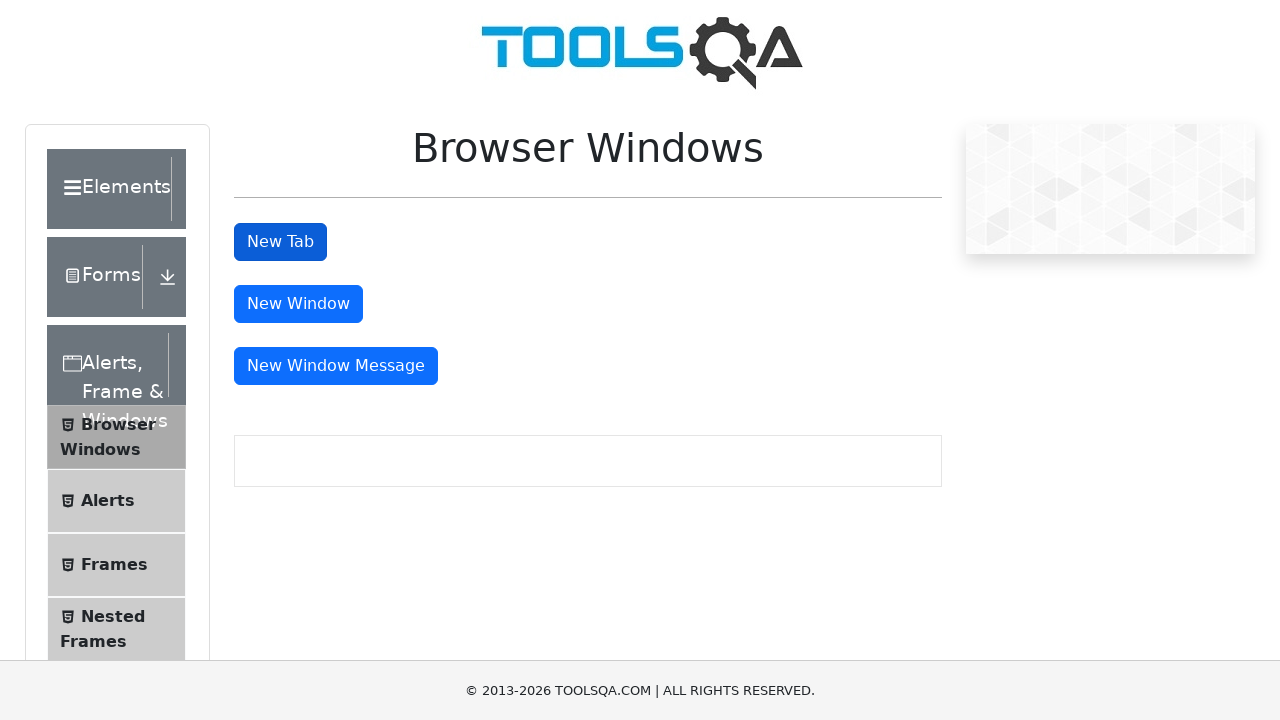

Retrieved heading text from new tab: 'This is a sample page'
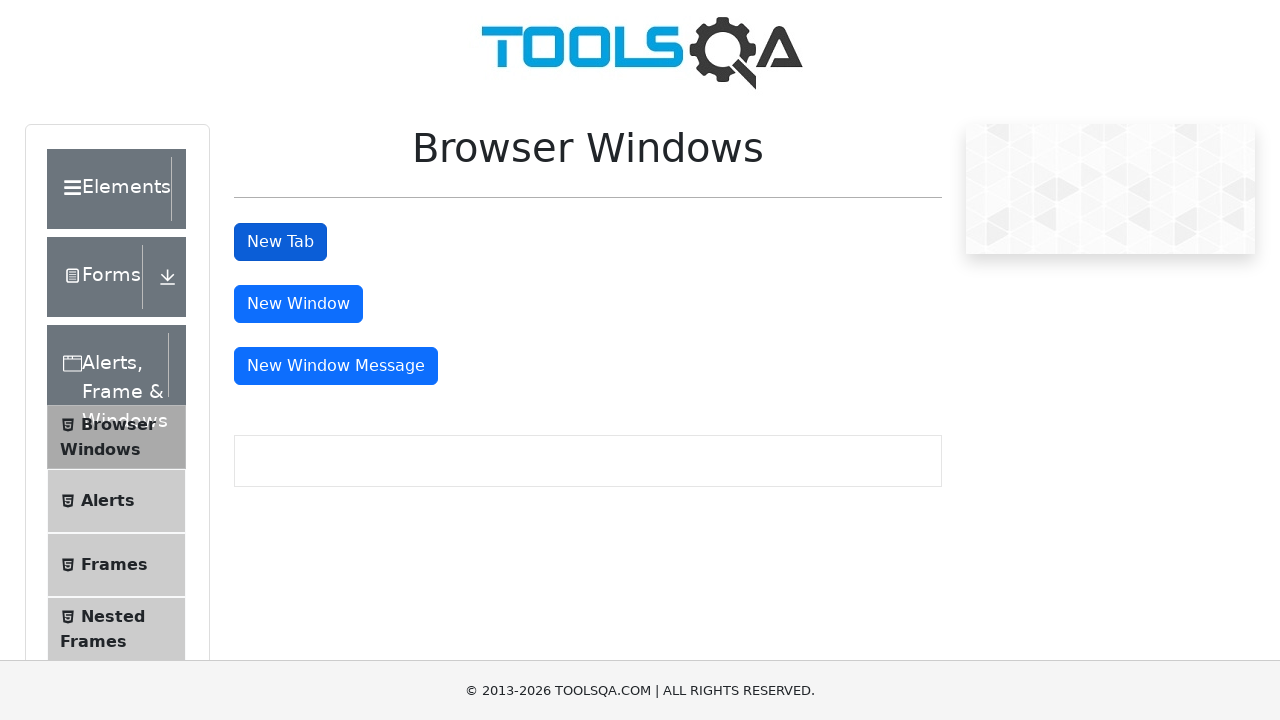

Closed the new tab
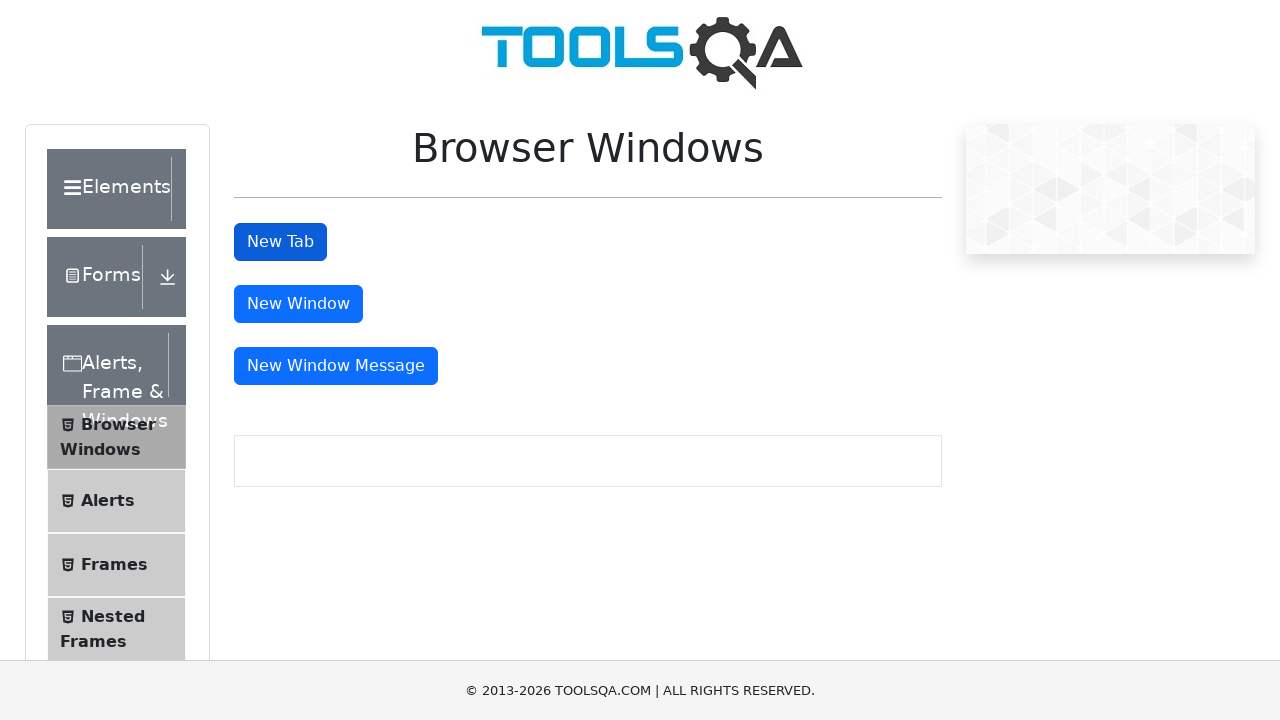

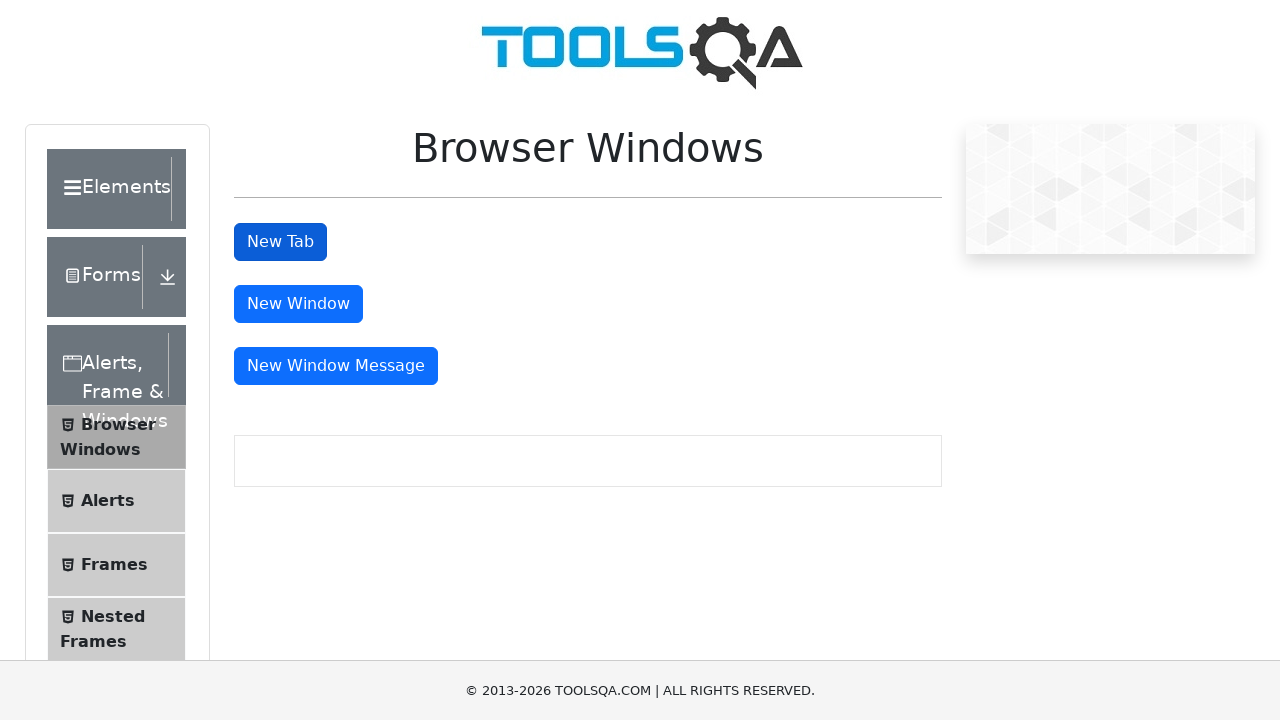